Tests removing completed todos by clicking the clear completed button

Starting URL: https://devmountain.github.io/qa_todos/

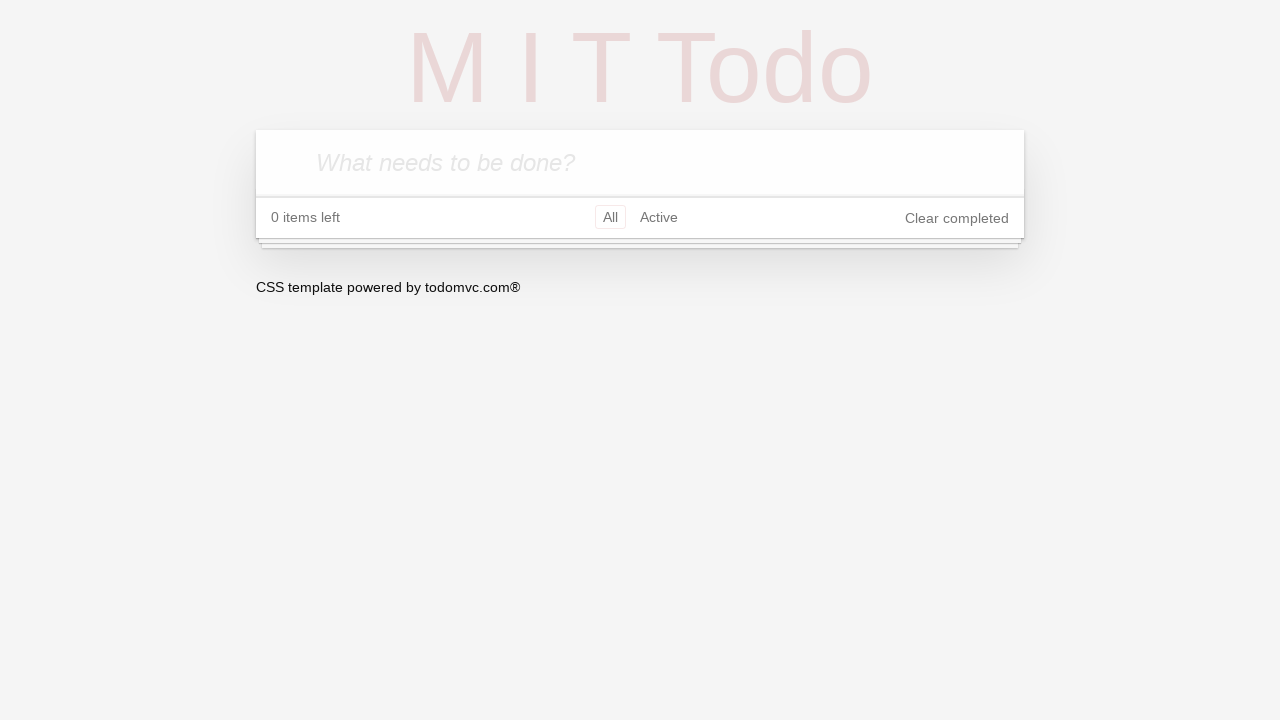

Clicked the clear completed button to remove finished todos at (957, 218) on button.clear-completed
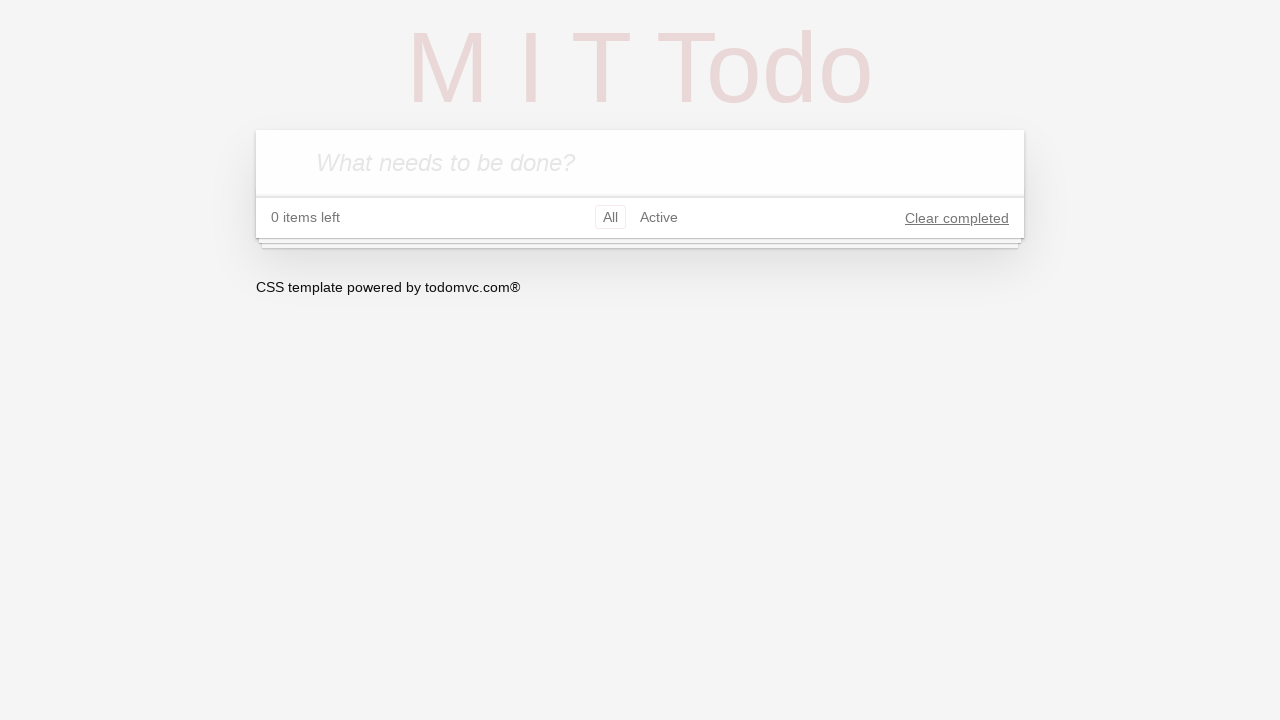

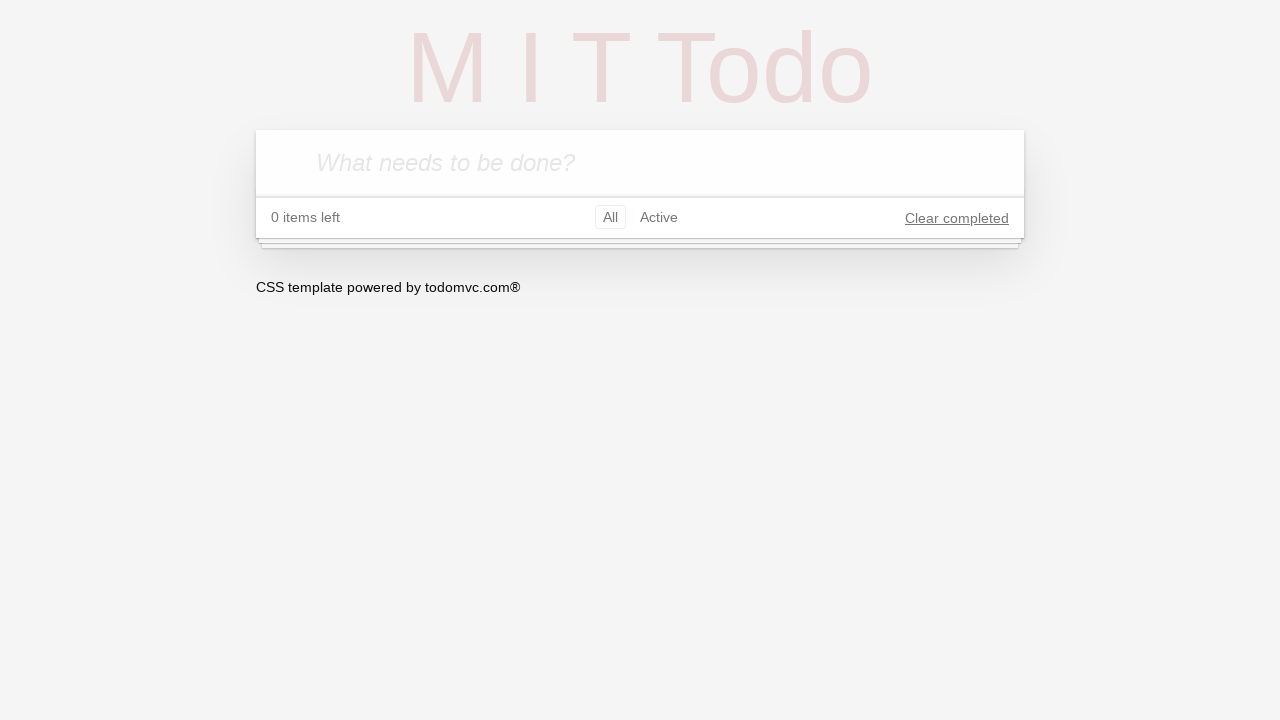